Tests different types of alert dialogs including simple alerts, confirm dialogs, prompt dialogs, and modern alerts by interacting with each type

Starting URL: https://letcode.in/test

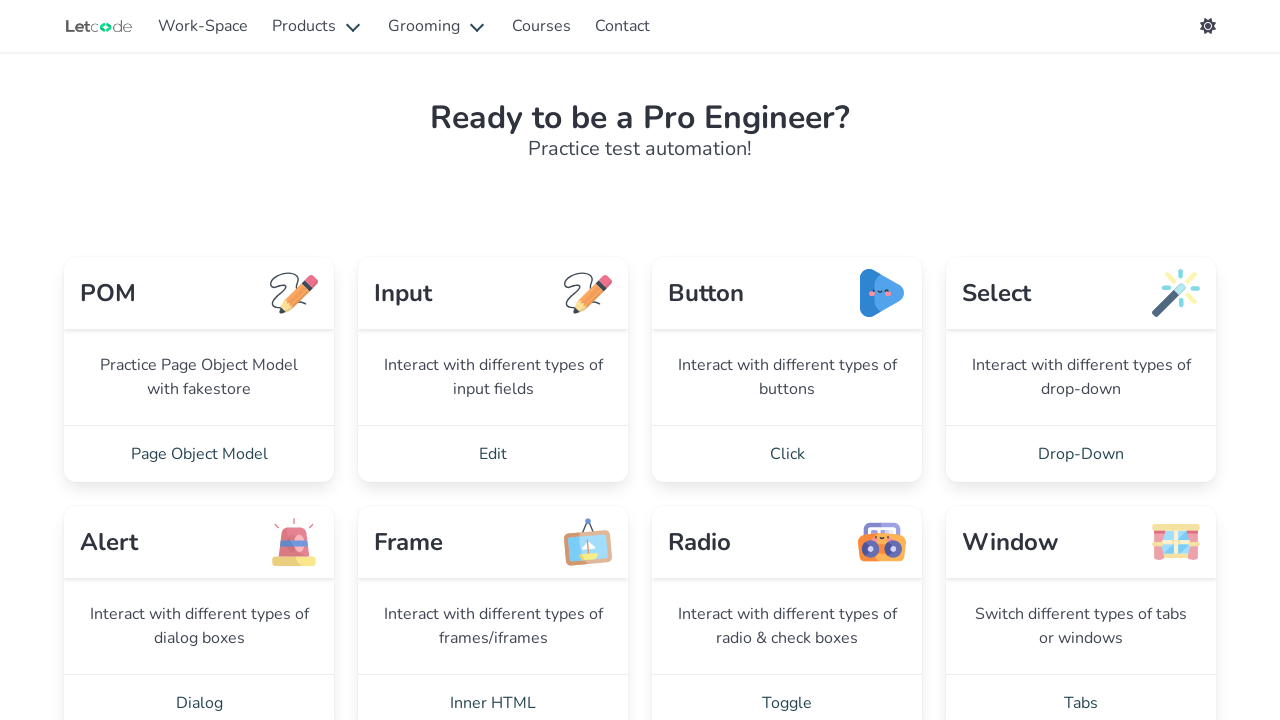

Clicked on Dialog link at (199, 692) on text='Dialog'
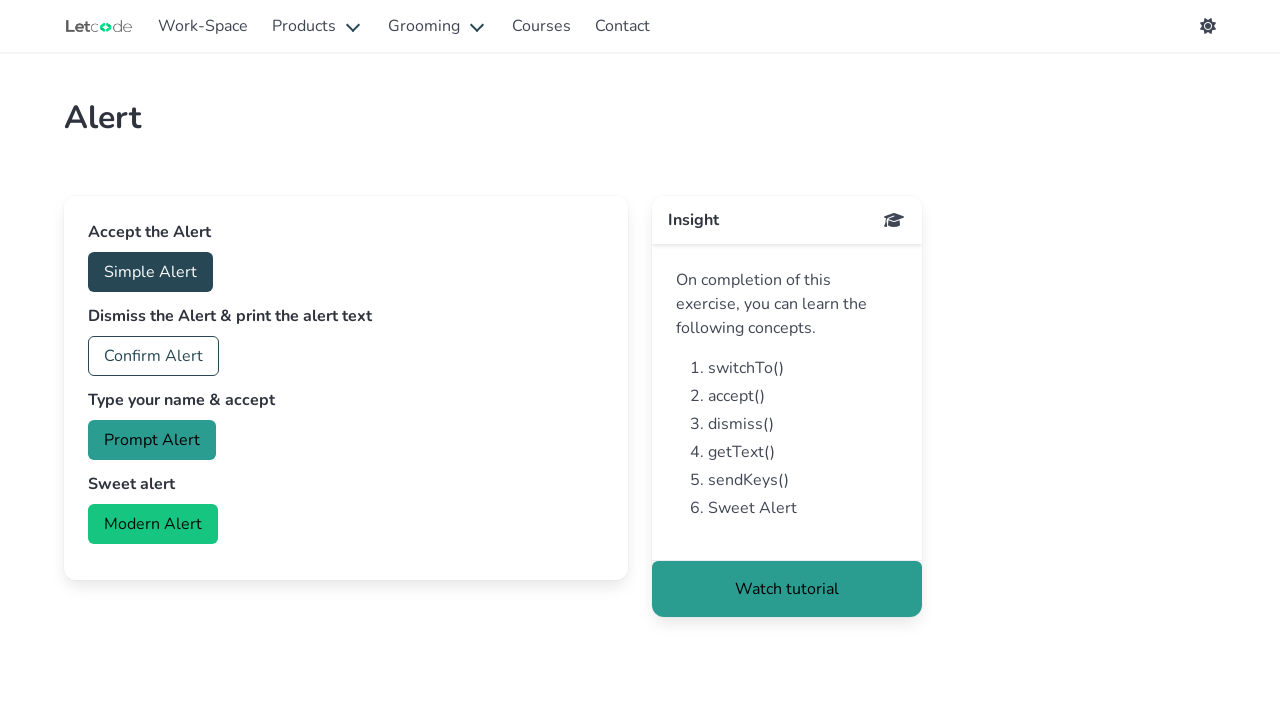

Waited 2 seconds for dialog page to load
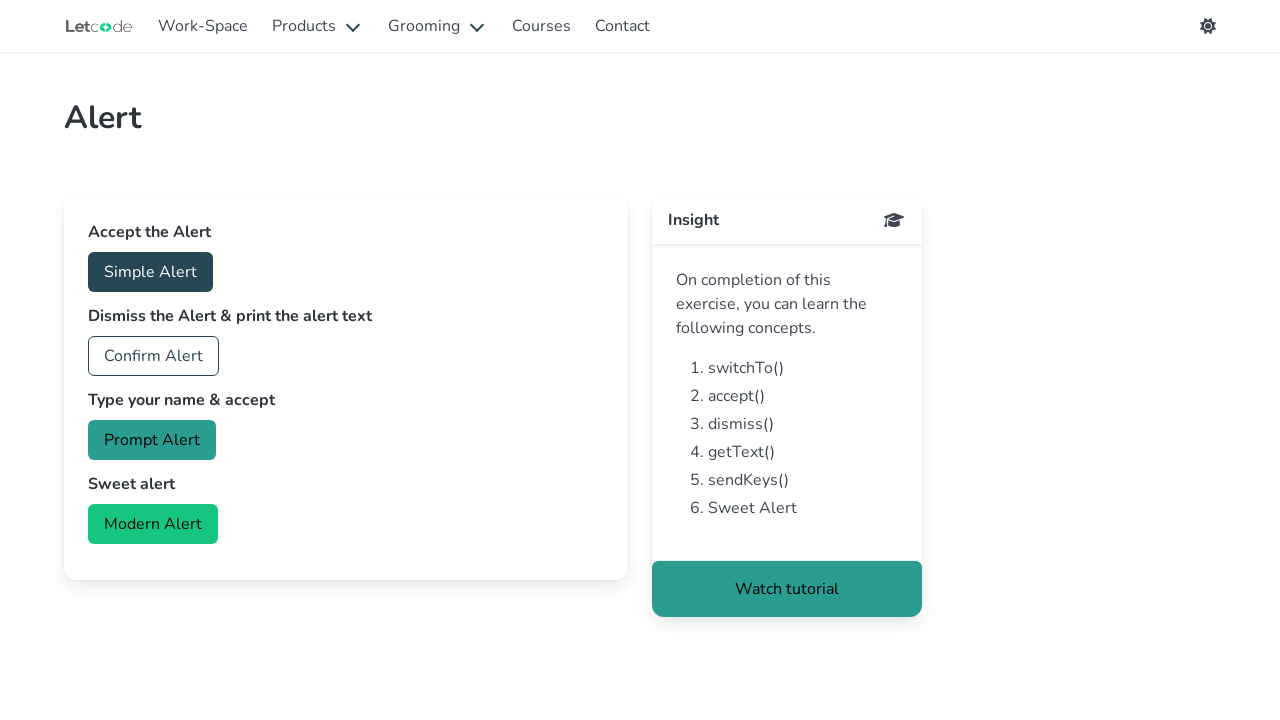

Clicked accept button for simple alert at (150, 272) on #accept
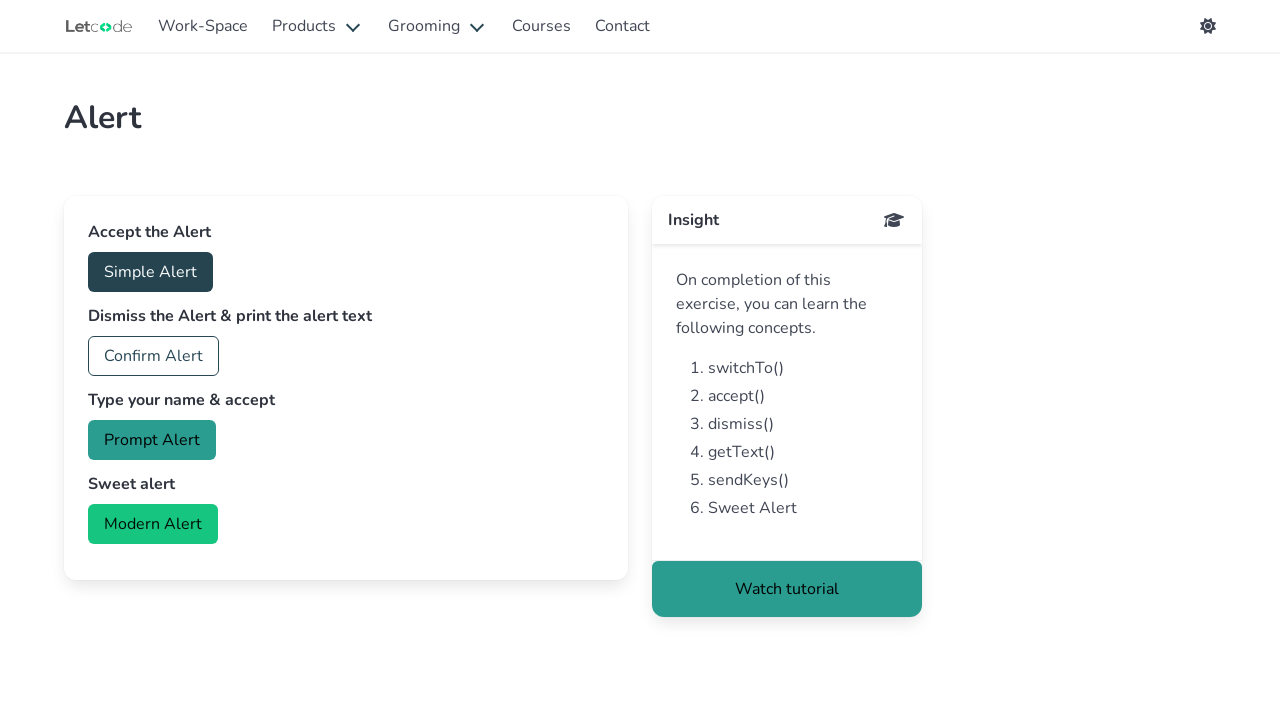

Set up dialog handler to accept simple alert
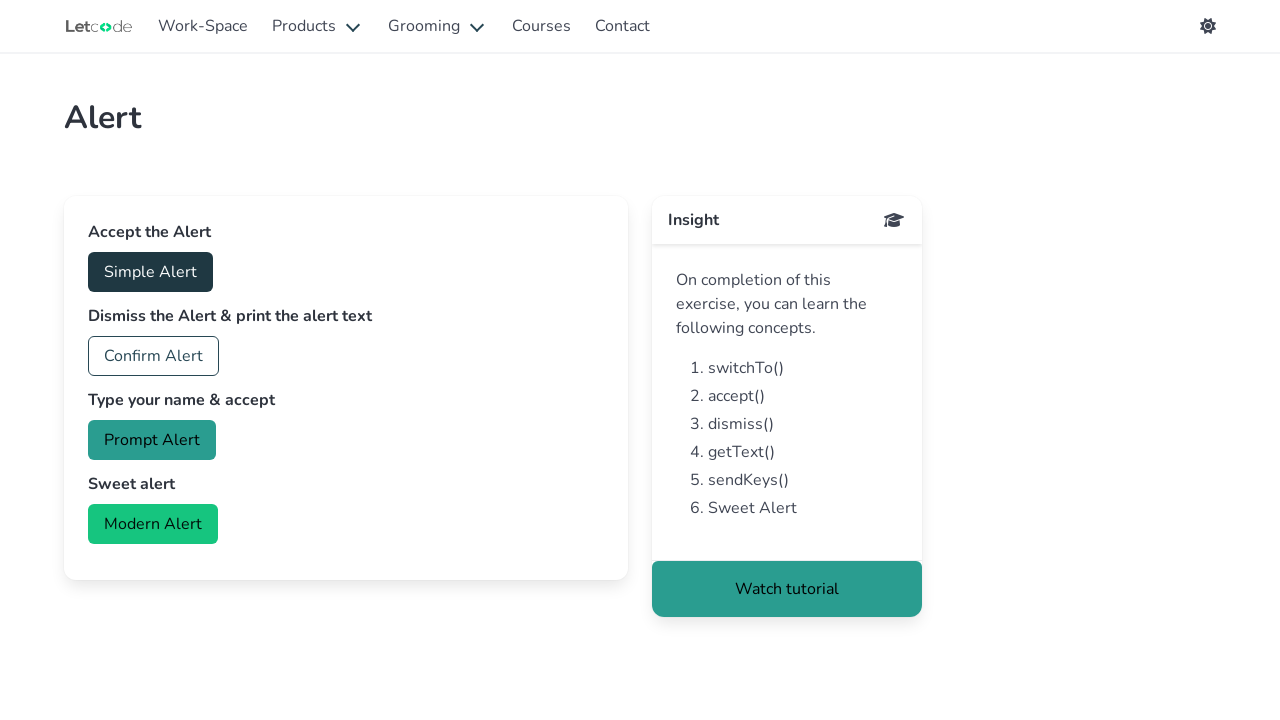

Waited 500ms for simple alert to process
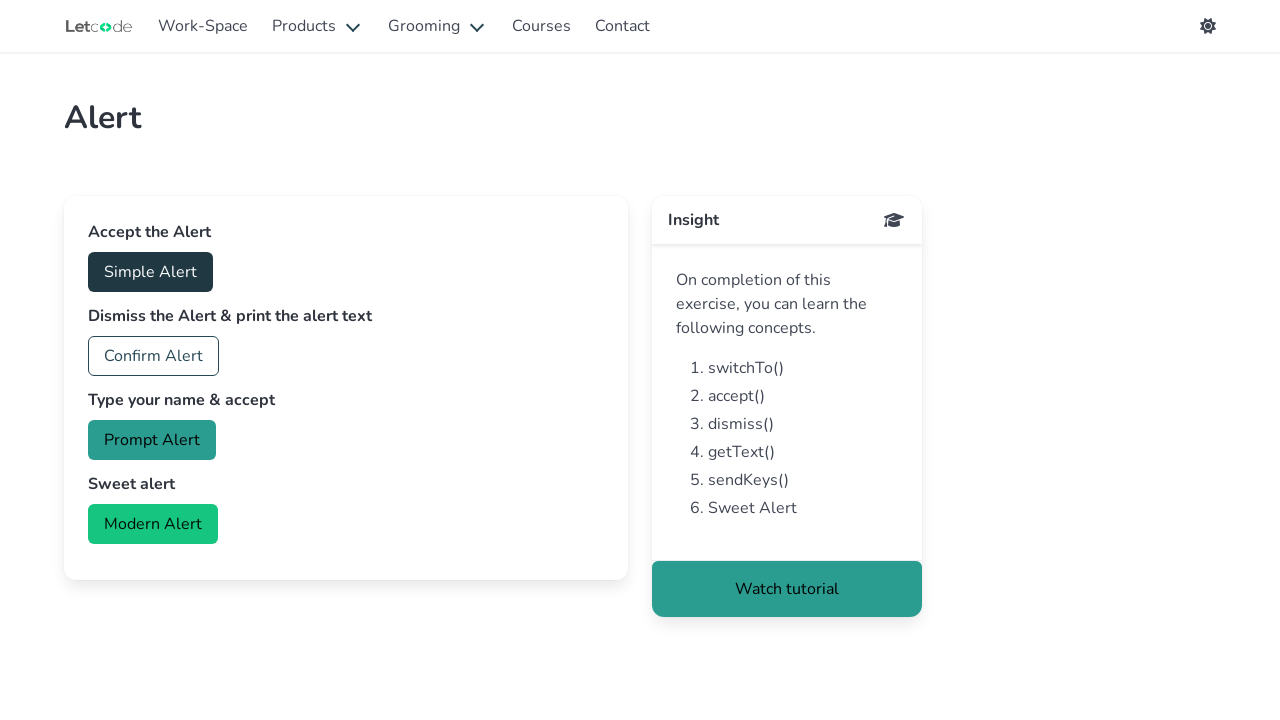

Set up dialog handler to dismiss confirm alert
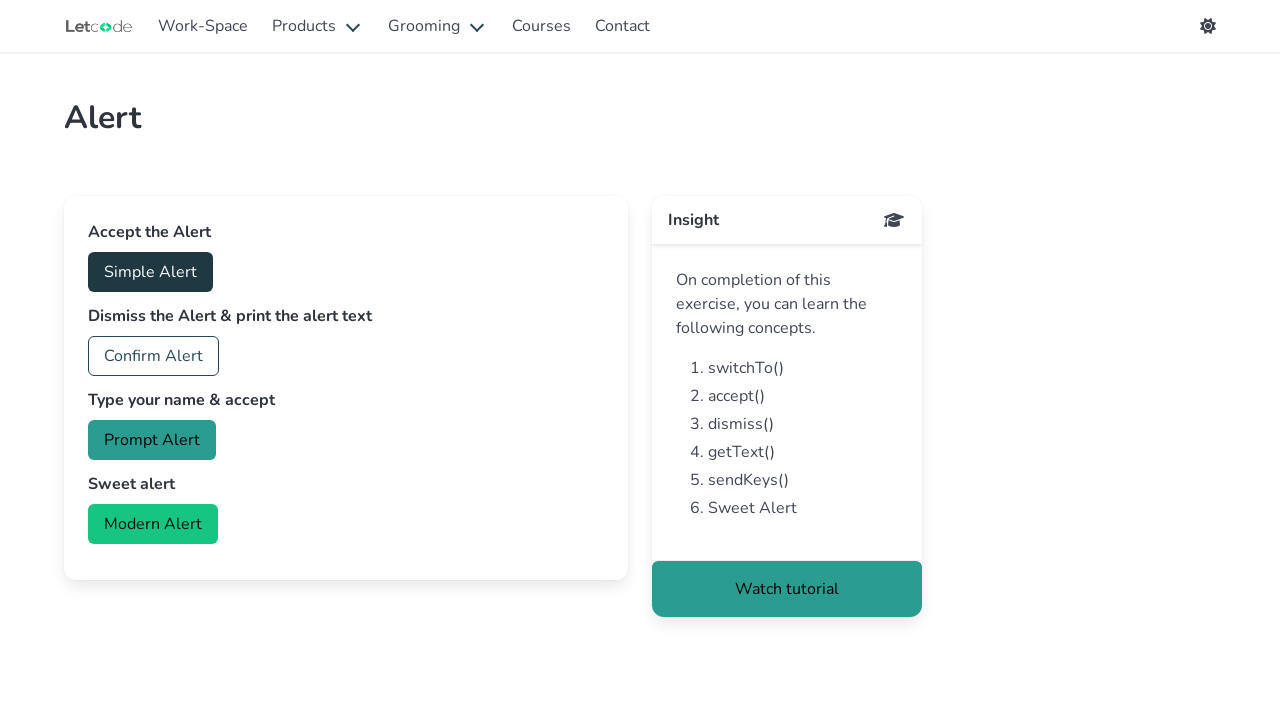

Clicked confirm button to trigger confirm dialog at (154, 356) on #confirm
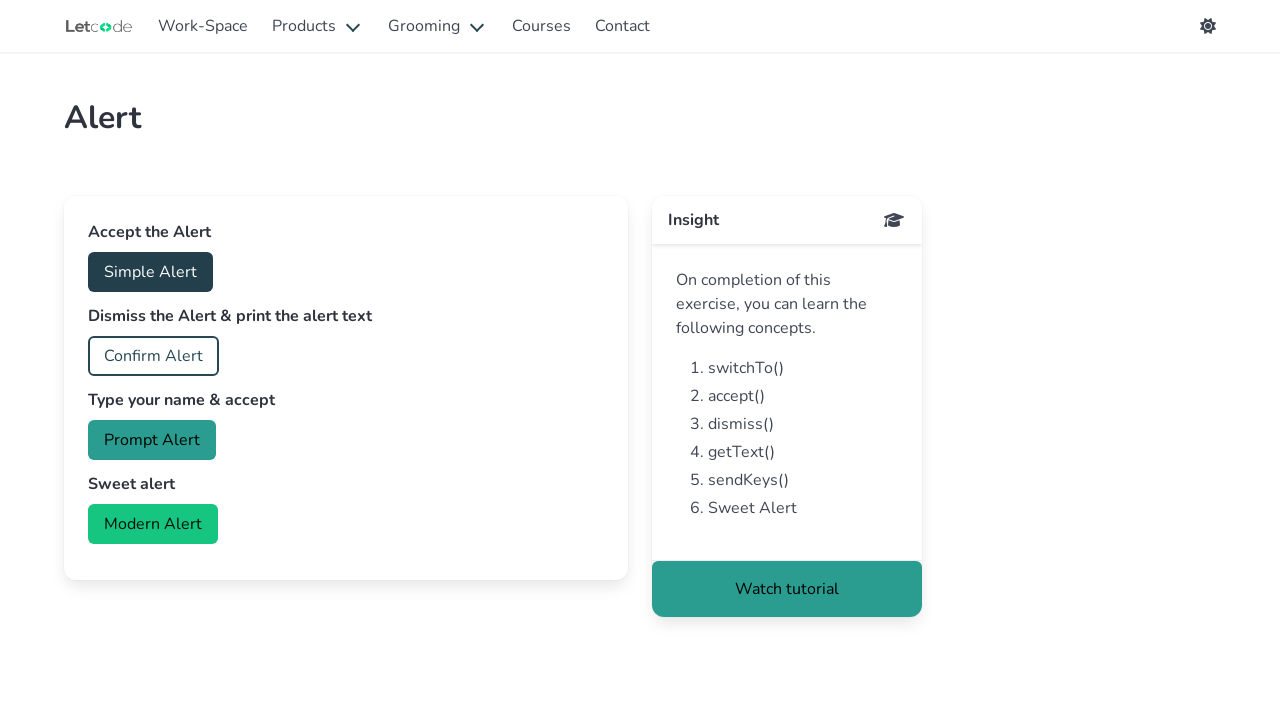

Waited 2 seconds for confirm dialog to process
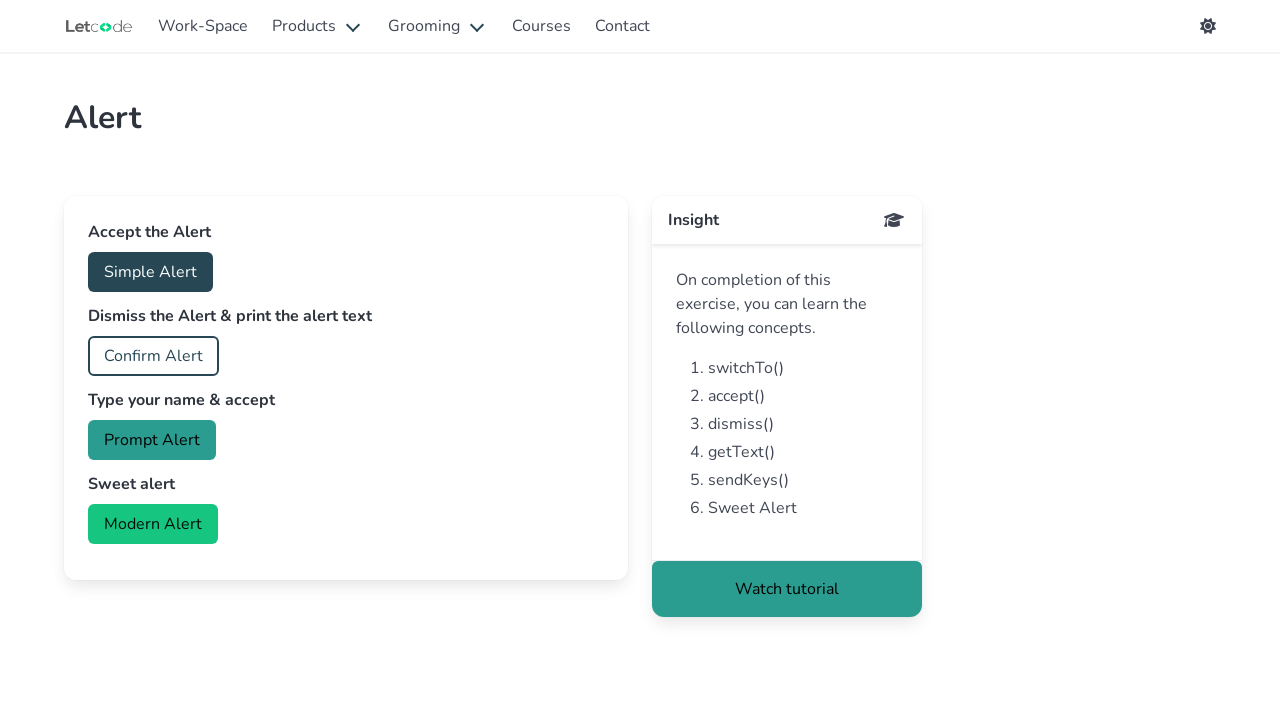

Set up dialog handler to accept prompt alert with input 'Kalaiselvi'
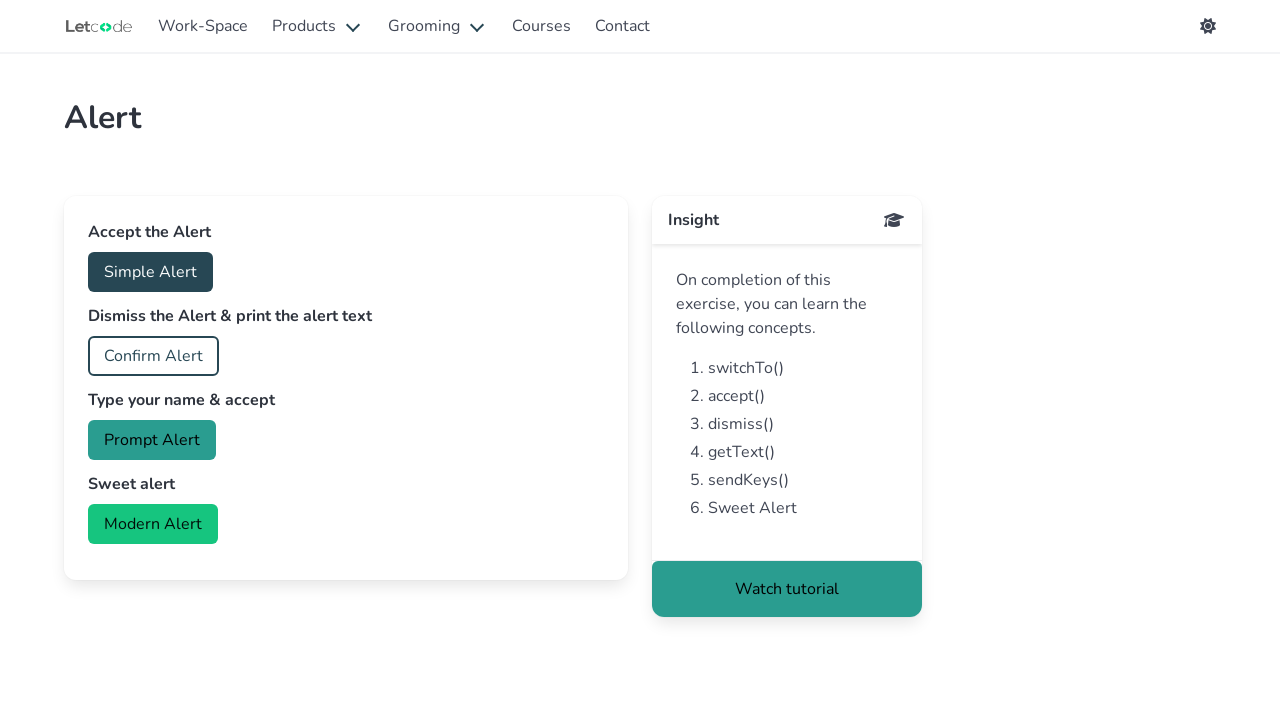

Clicked prompt button to trigger prompt dialog at (152, 440) on #prompt
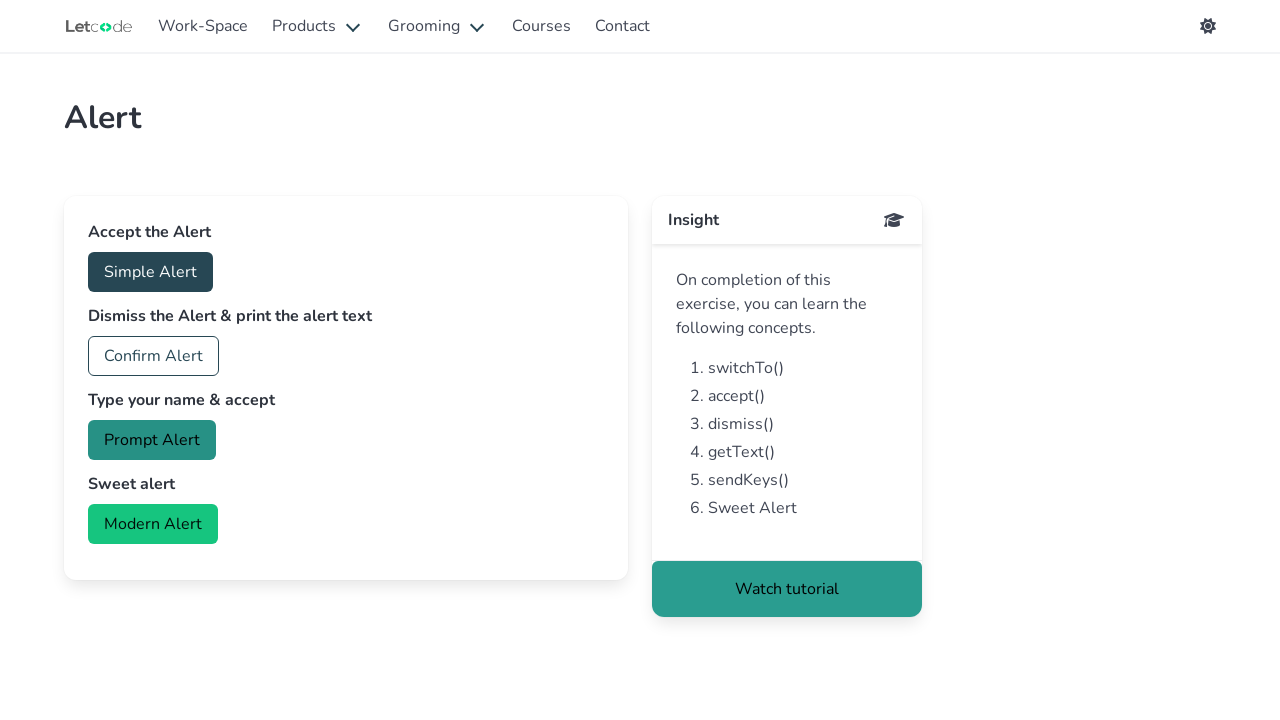

Clicked modern alert button to trigger sweet alert at (153, 524) on #modern
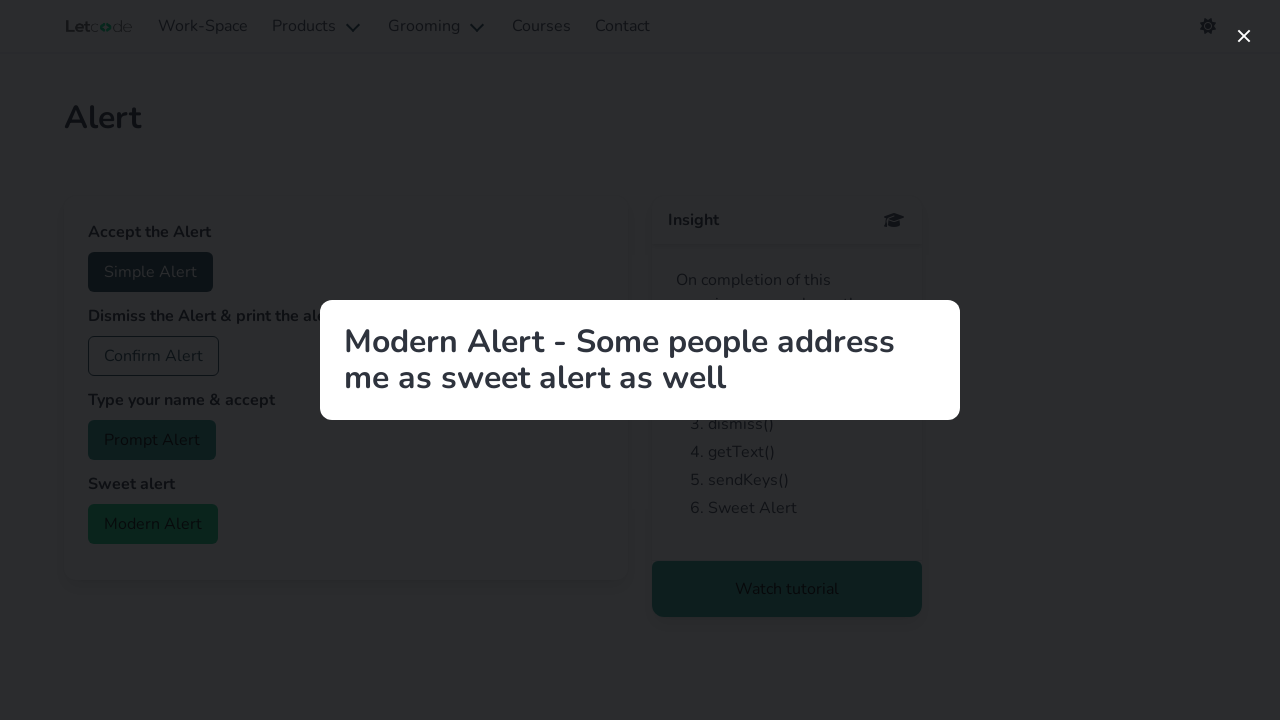

Waited 2 seconds for modern alert to appear
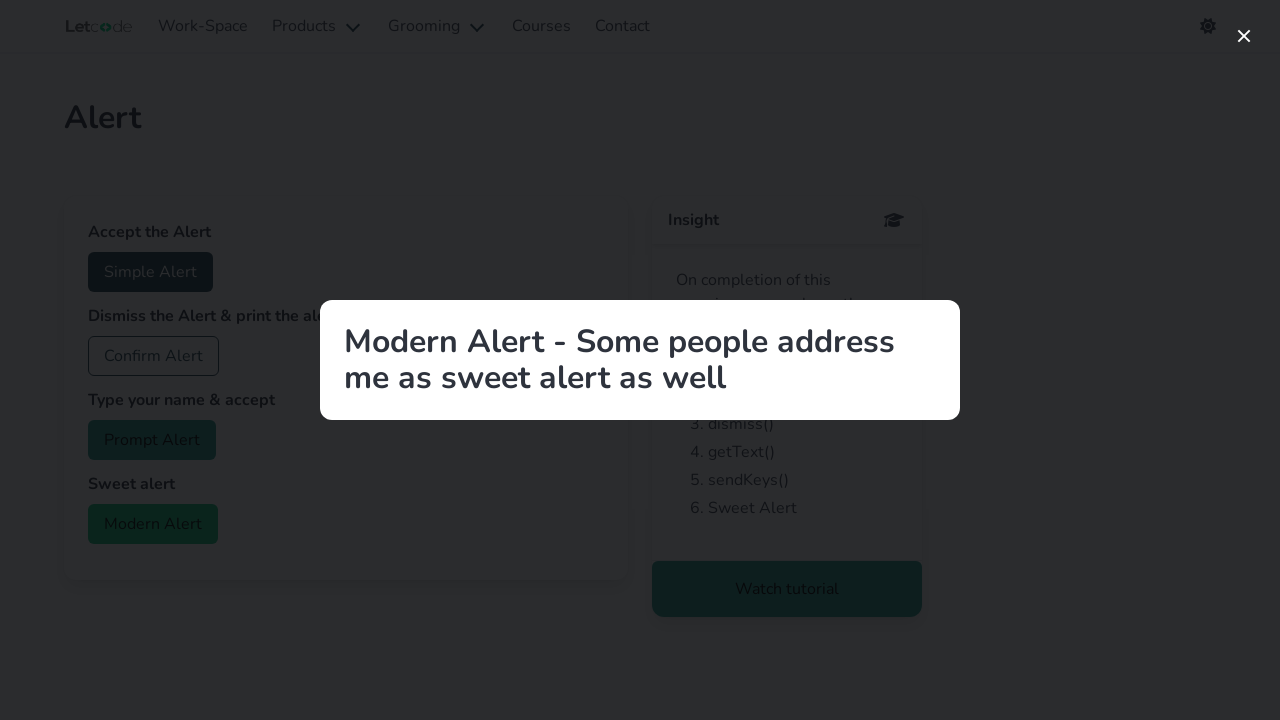

Clicked button to close modern alert dialog at (1244, 36) on xpath=/html/body/app-root/app-alert/section[1]/div/div/div[1]/div/div/div[5]/but
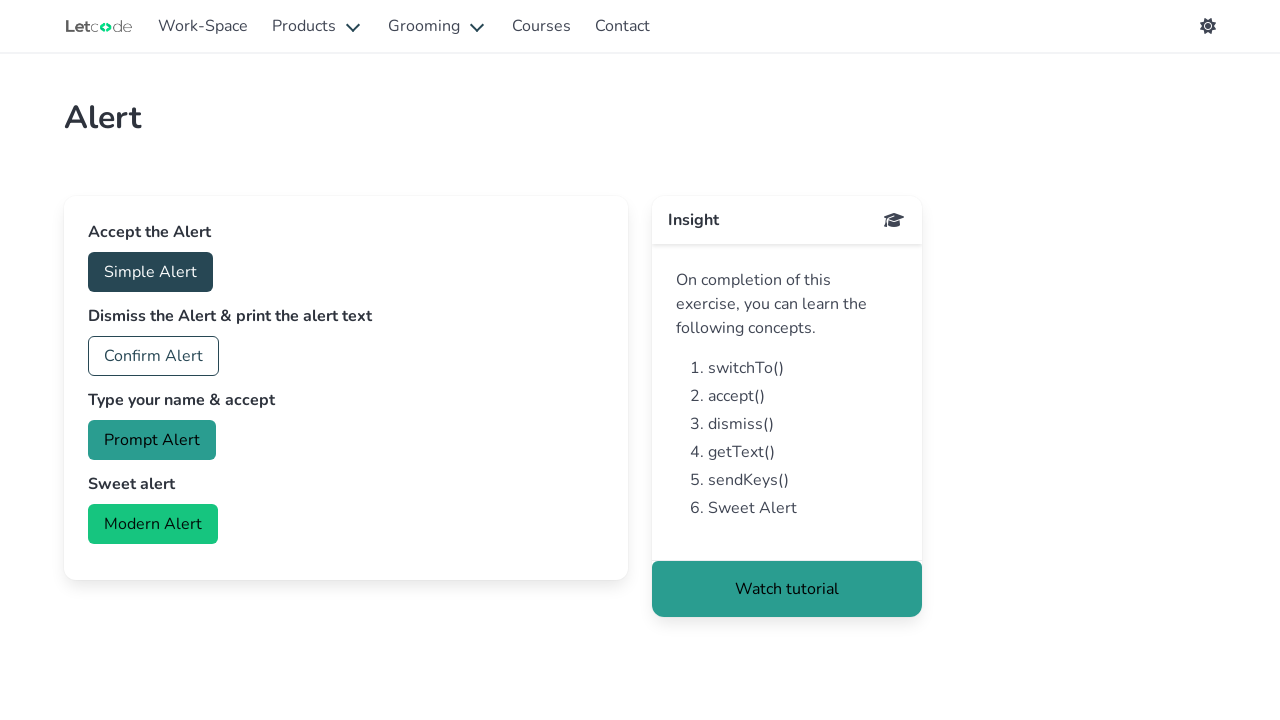

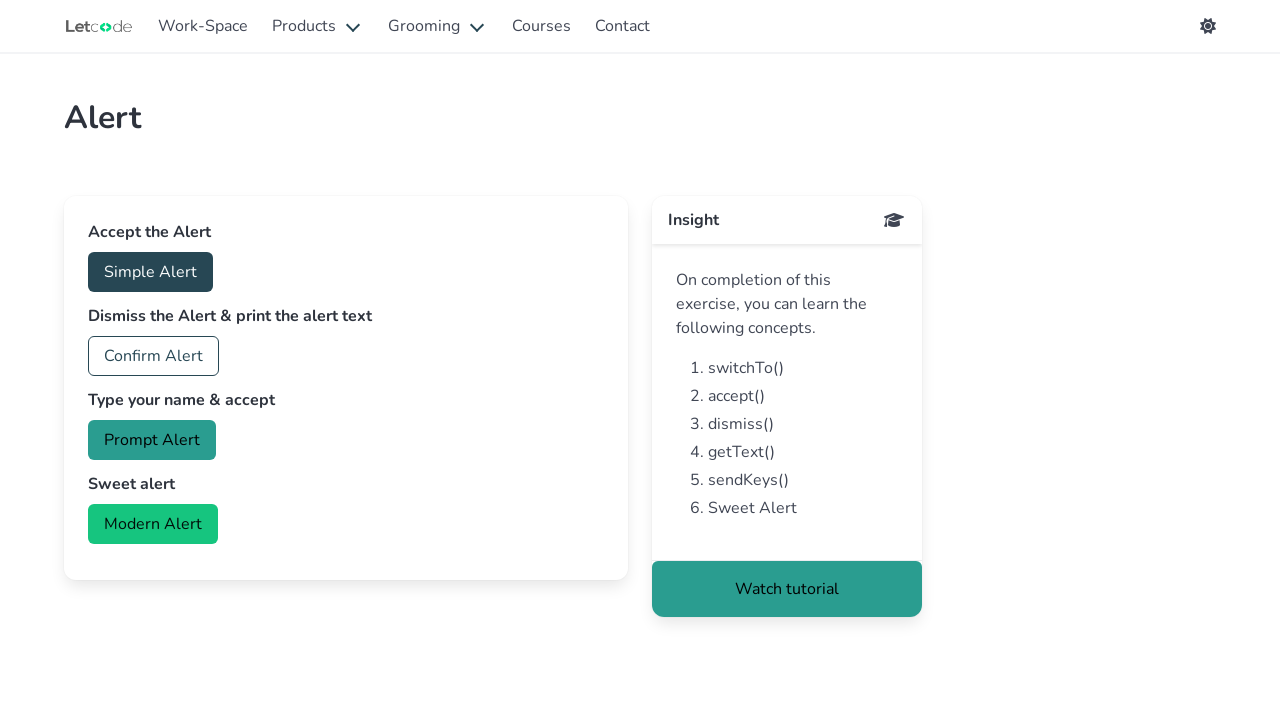